Tests alert handling by triggering an alert dialog and accepting it

Starting URL: https://demoqa.com/alerts

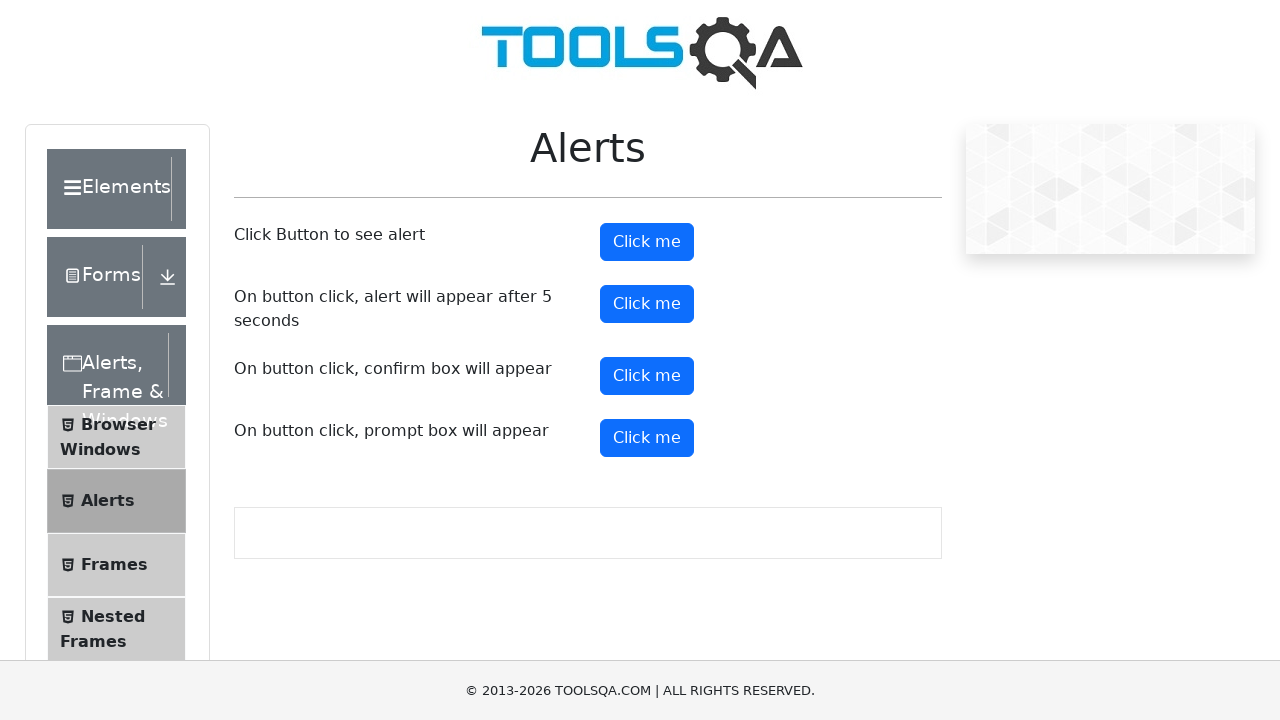

Clicked alert button to trigger alert dialog at (647, 242) on #alertButton
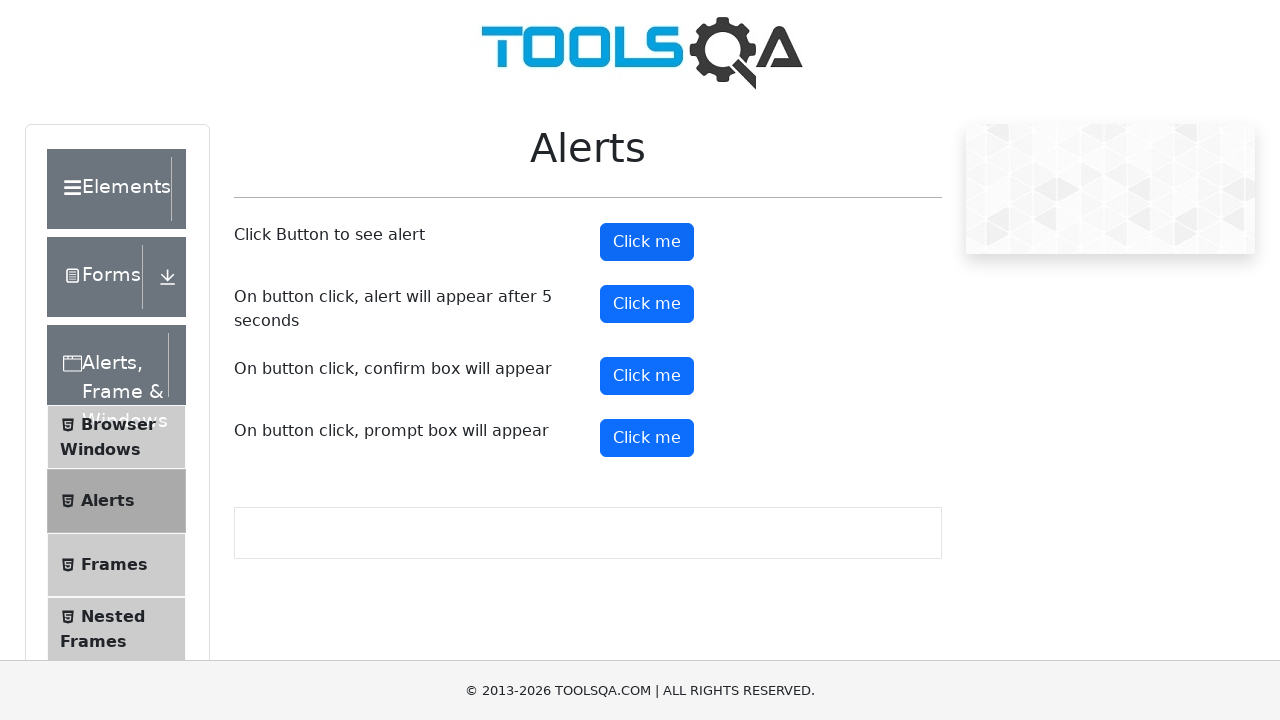

Set up dialog handler to accept alert
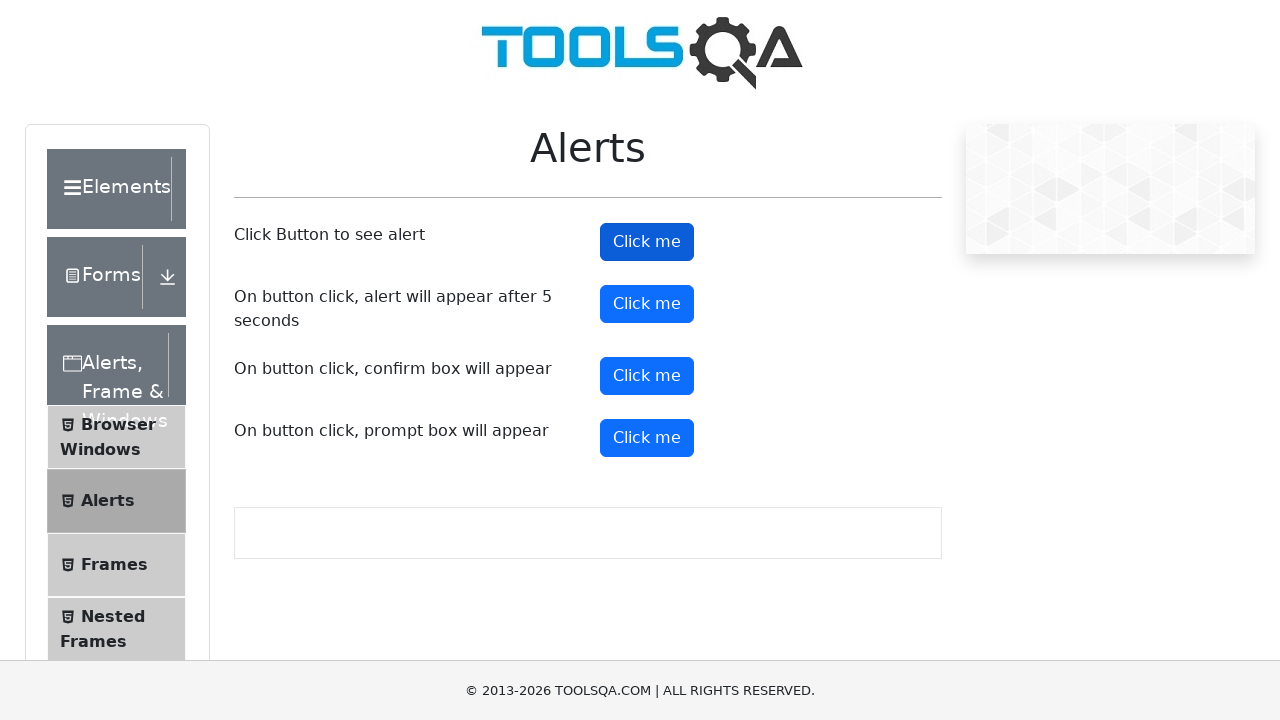

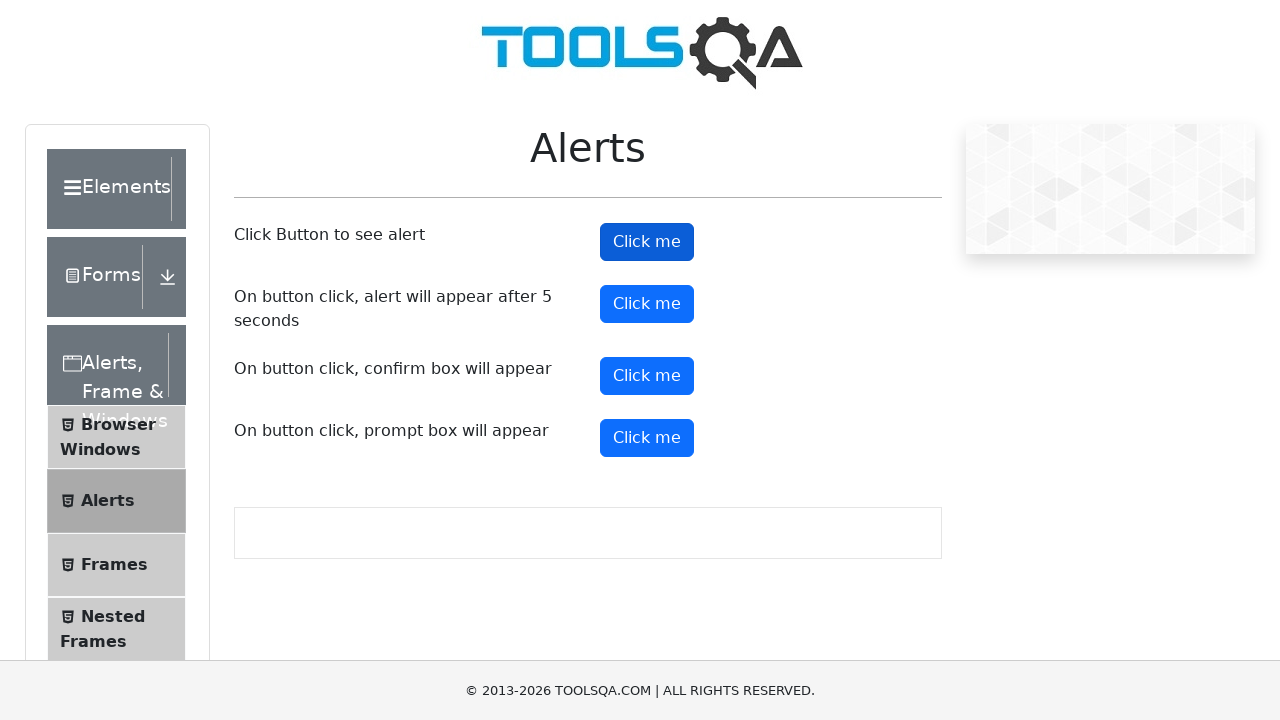